Tests a math problem form by calculating a result from a given value, filling the answer, selecting checkboxes and radio buttons, then submitting

Starting URL: http://suninjuly.github.io/math.html

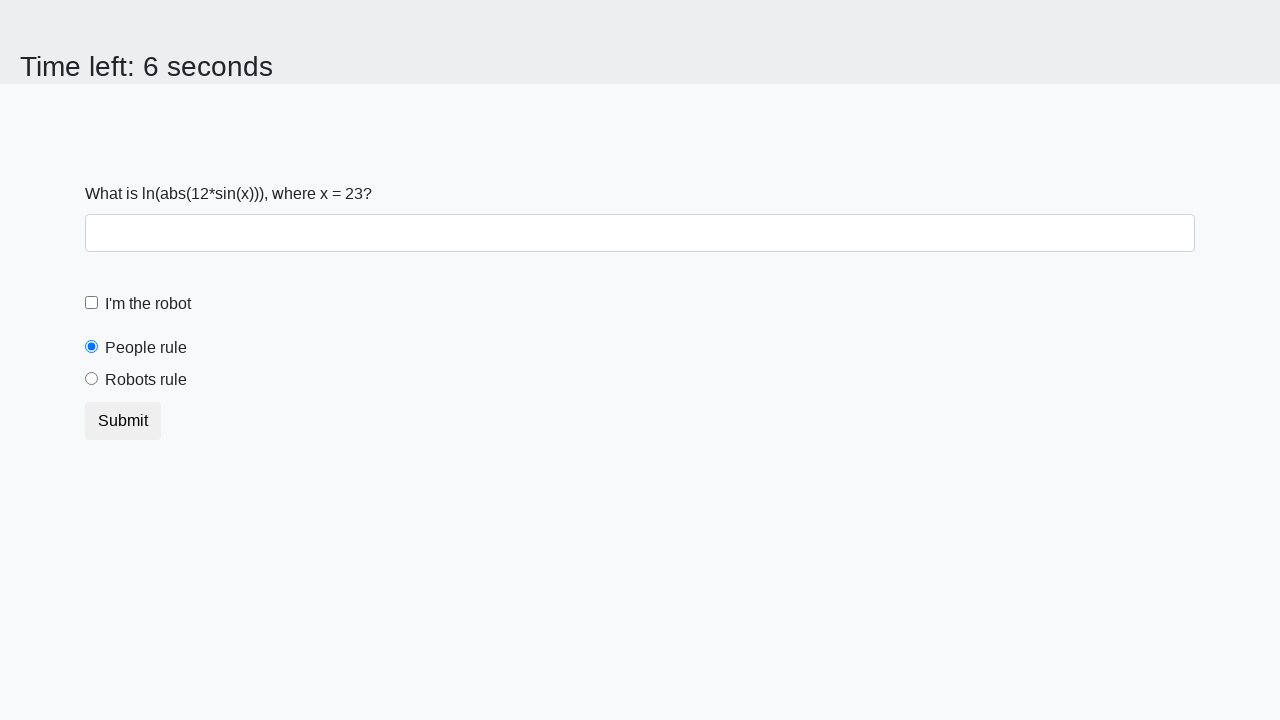

Retrieved x value from page element
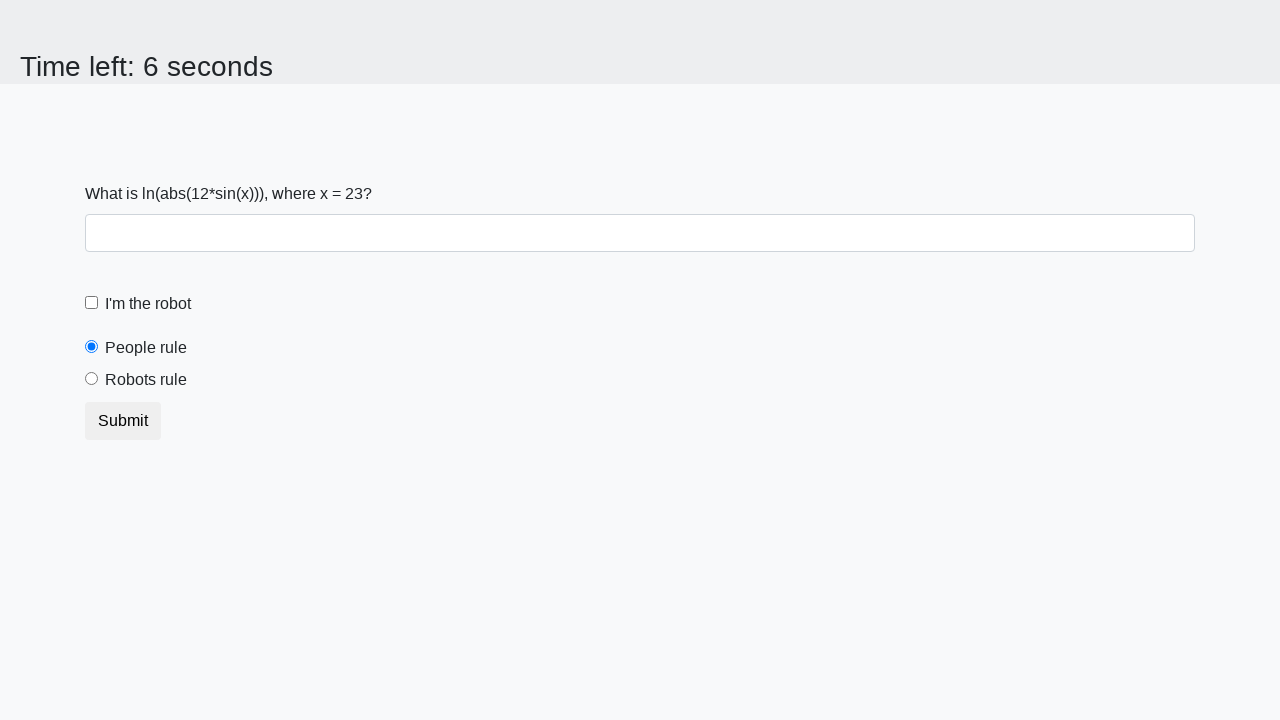

Calculated answer y = 2.3179312215110865 using formula
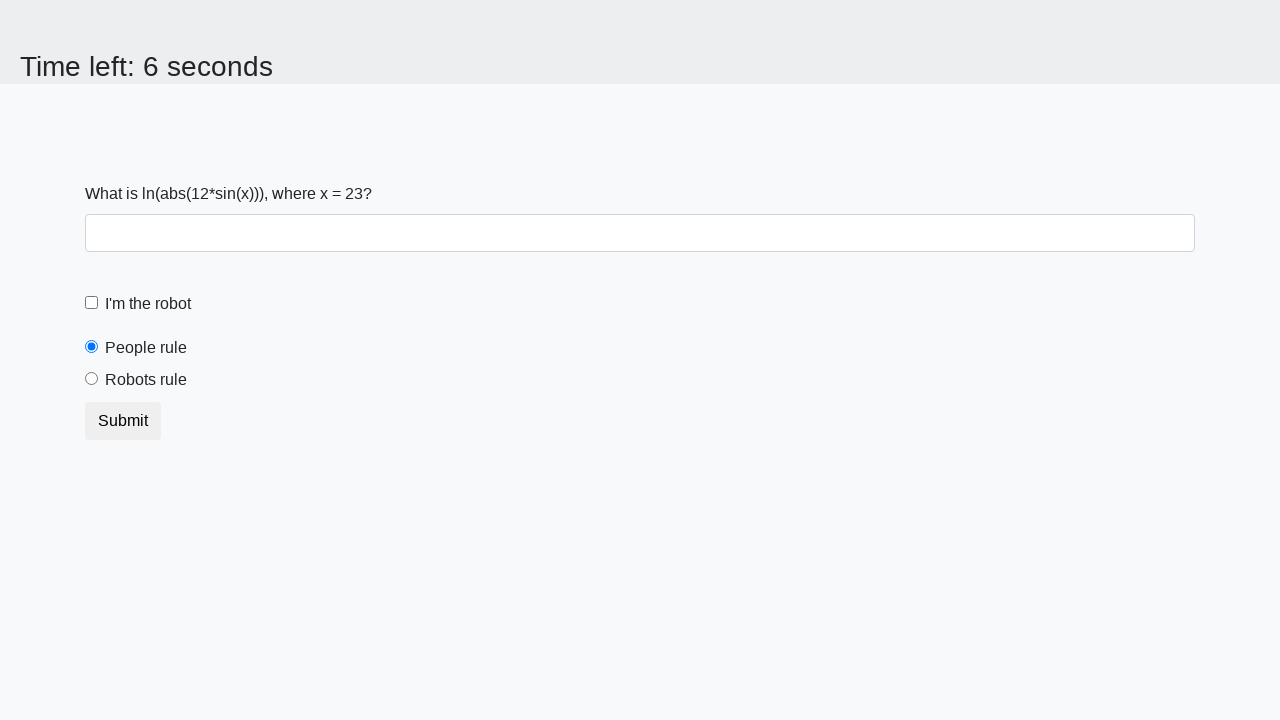

Filled answer field with calculated value on #answer
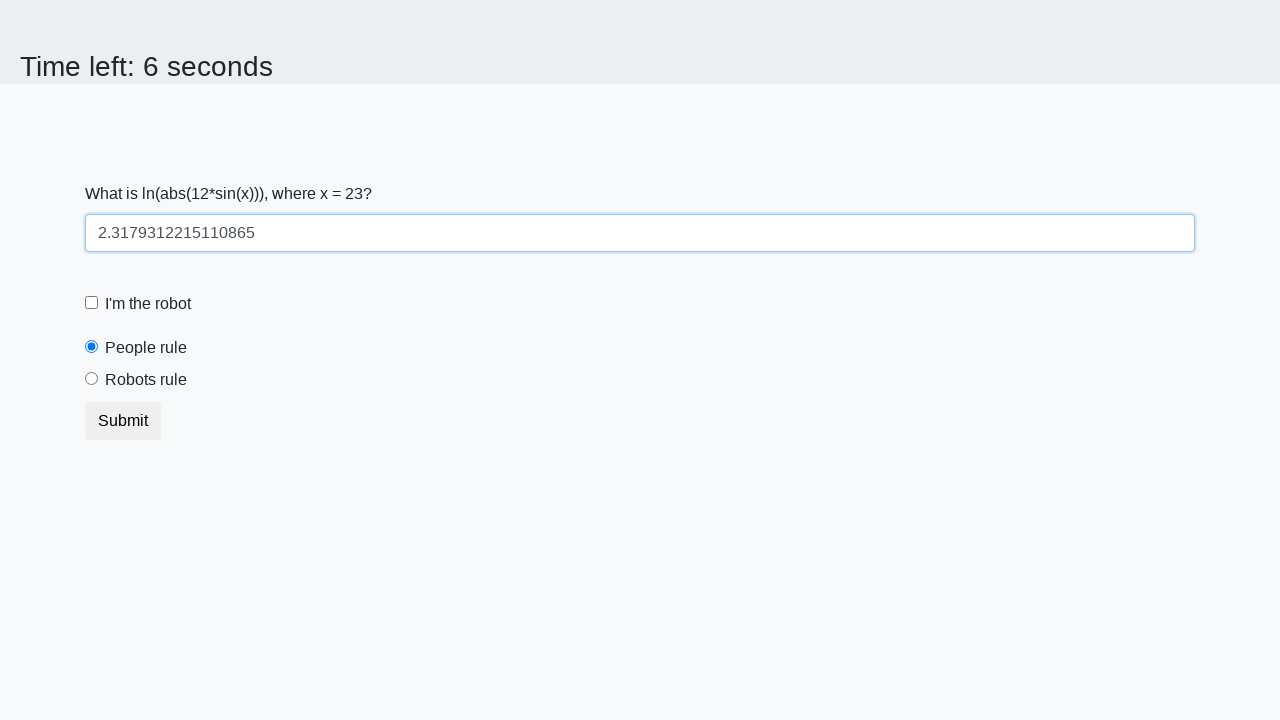

Checked the robot checkbox at (92, 303) on #robotCheckbox
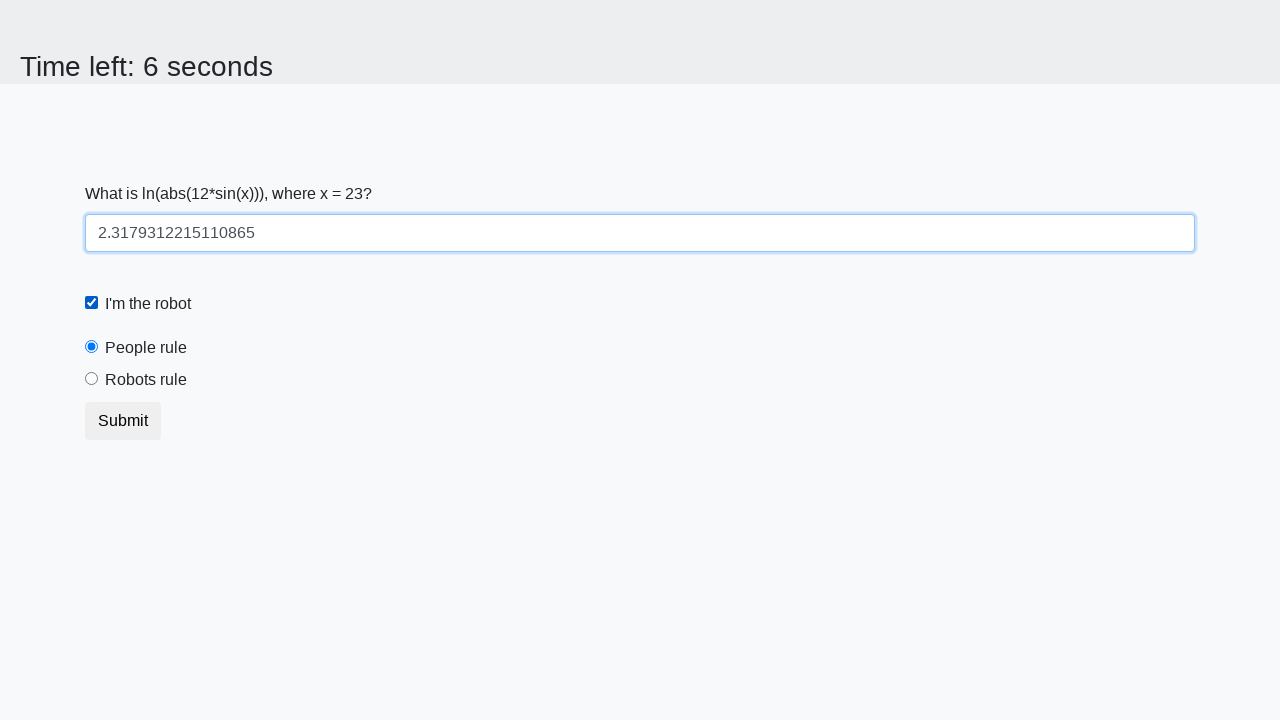

Selected the robots rule radio button at (92, 379) on #robotsRule
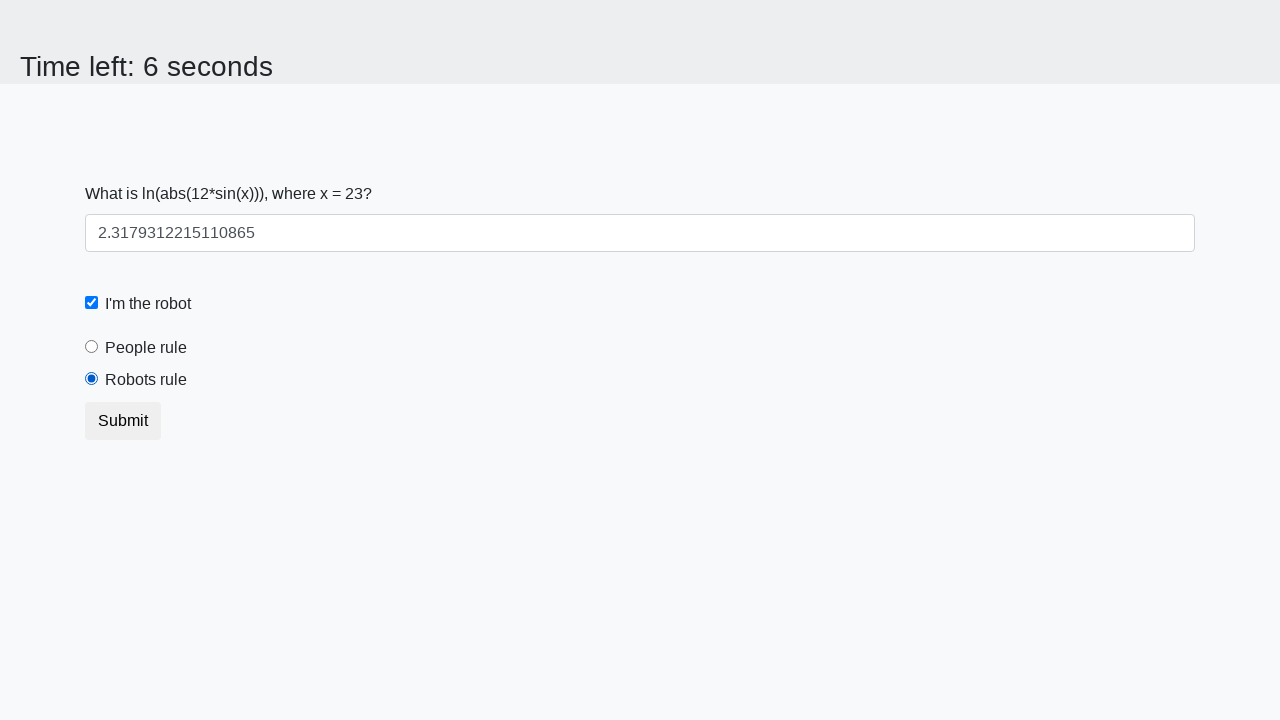

Clicked submit button to submit form at (123, 421) on .btn.btn-default
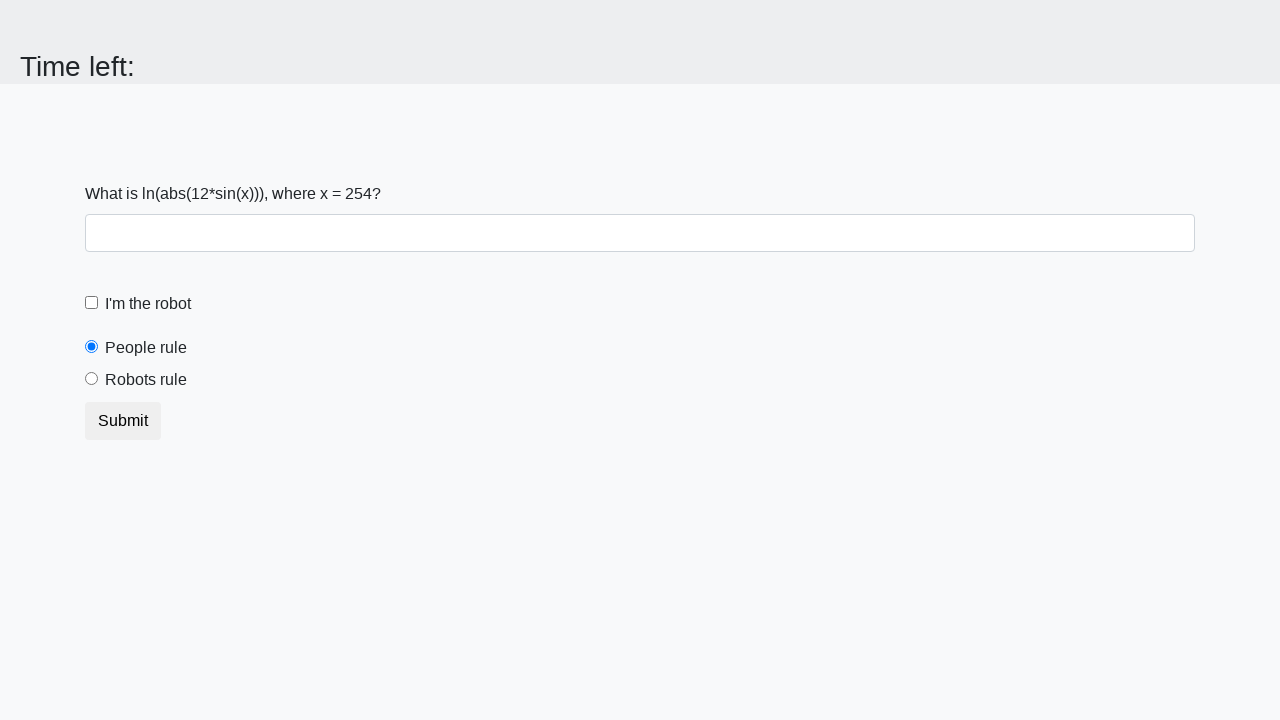

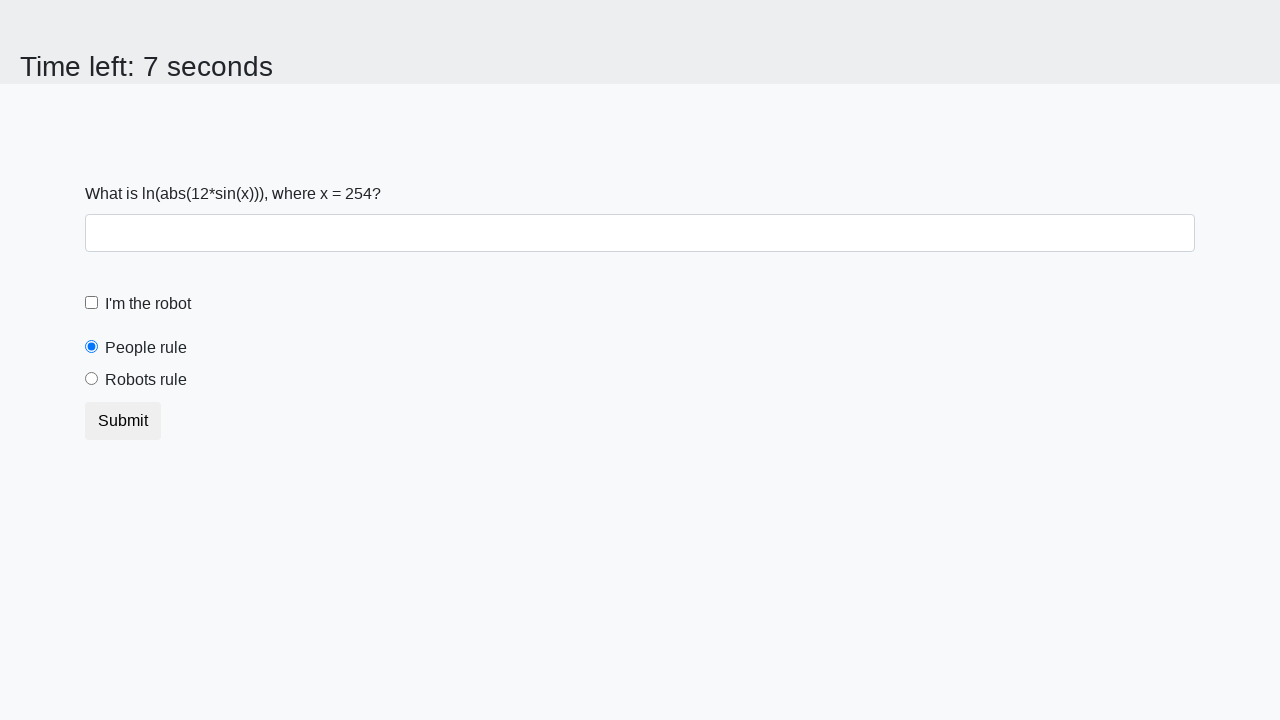